Tests double-click functionality on W3Schools by switching to an iframe and performing a double-click action on a paragraph element

Starting URL: https://www.w3schools.com/jsref/tryit.asp?filename=tryjsref_ondblclick

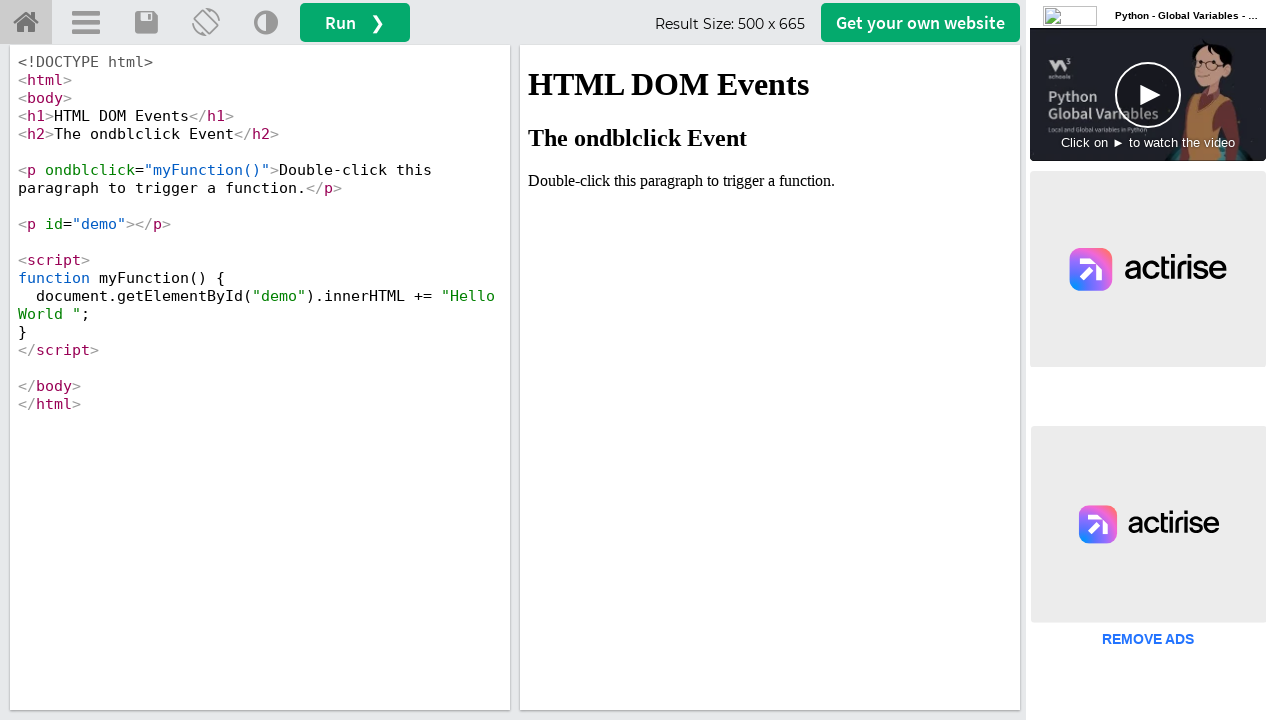

Located iframe with ID 'iframeResult'
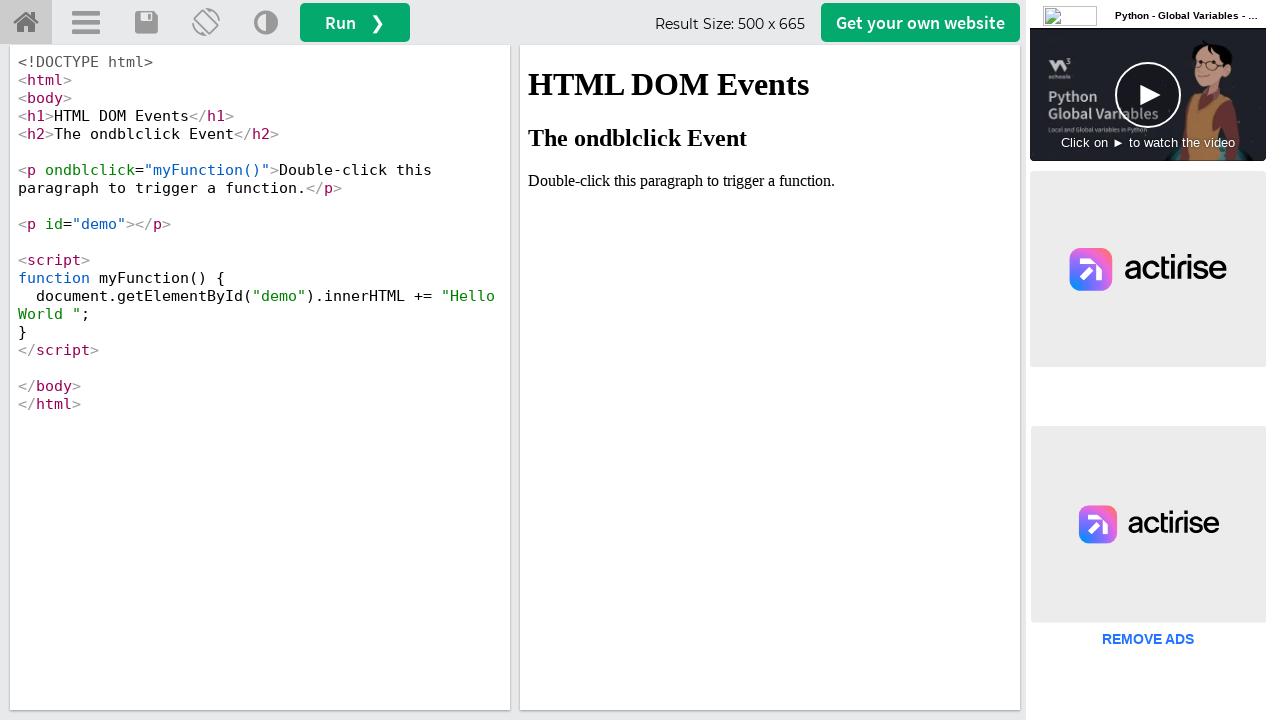

Double-clicked on paragraph element containing 'Double' text at (770, 181) on #iframeResult >> internal:control=enter-frame >> xpath=//p[contains(text(),'Doub
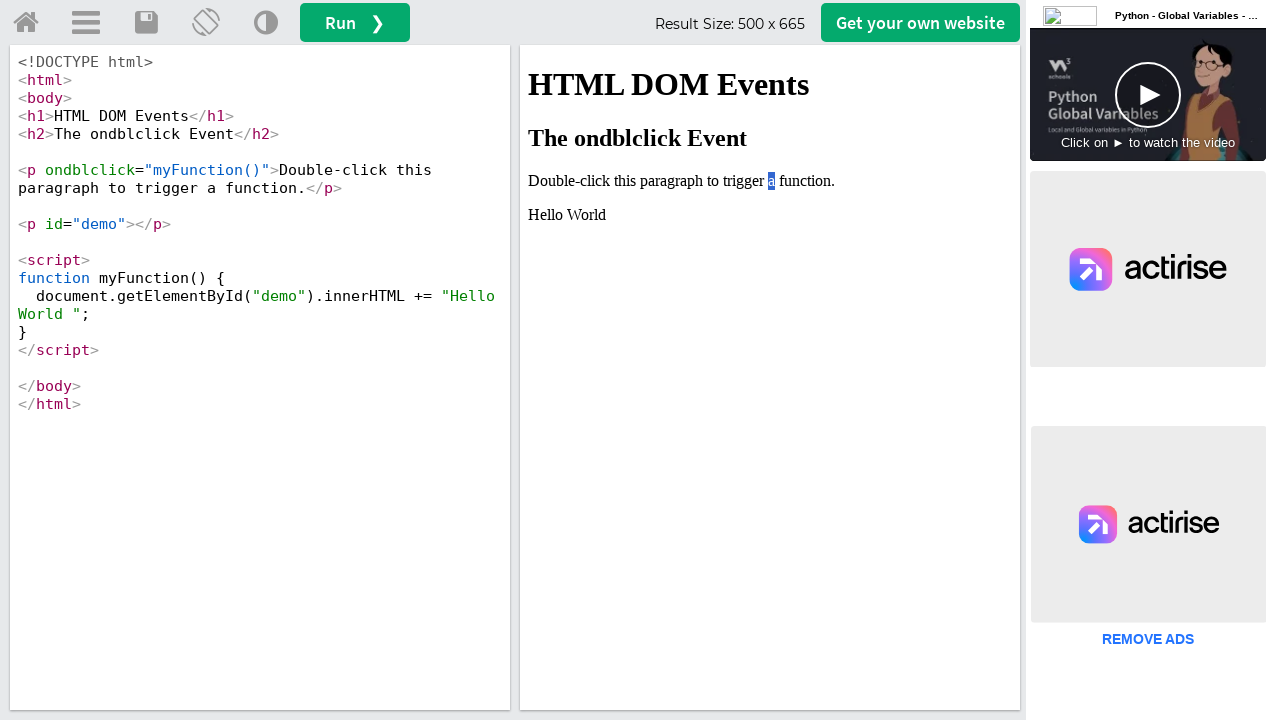

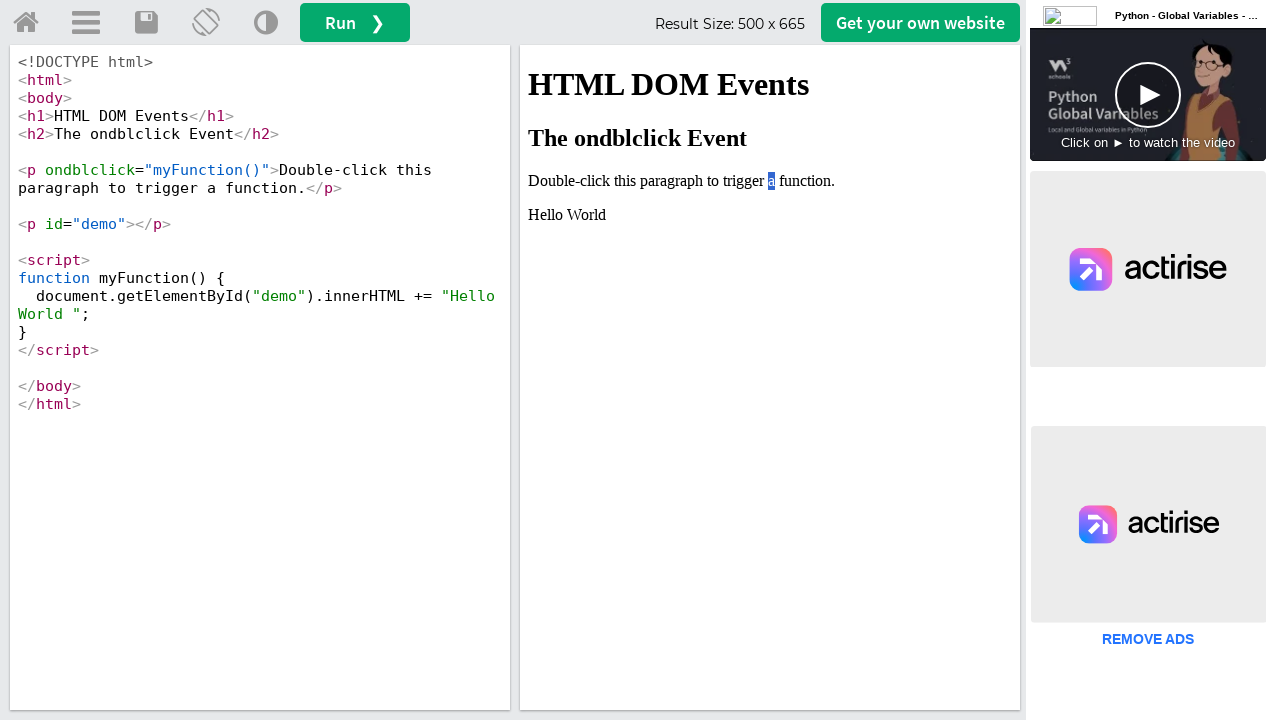